Navigates to Rediff.com homepage and clicks on the sign-in link/button to access the login page

Starting URL: https://www.rediff.com/

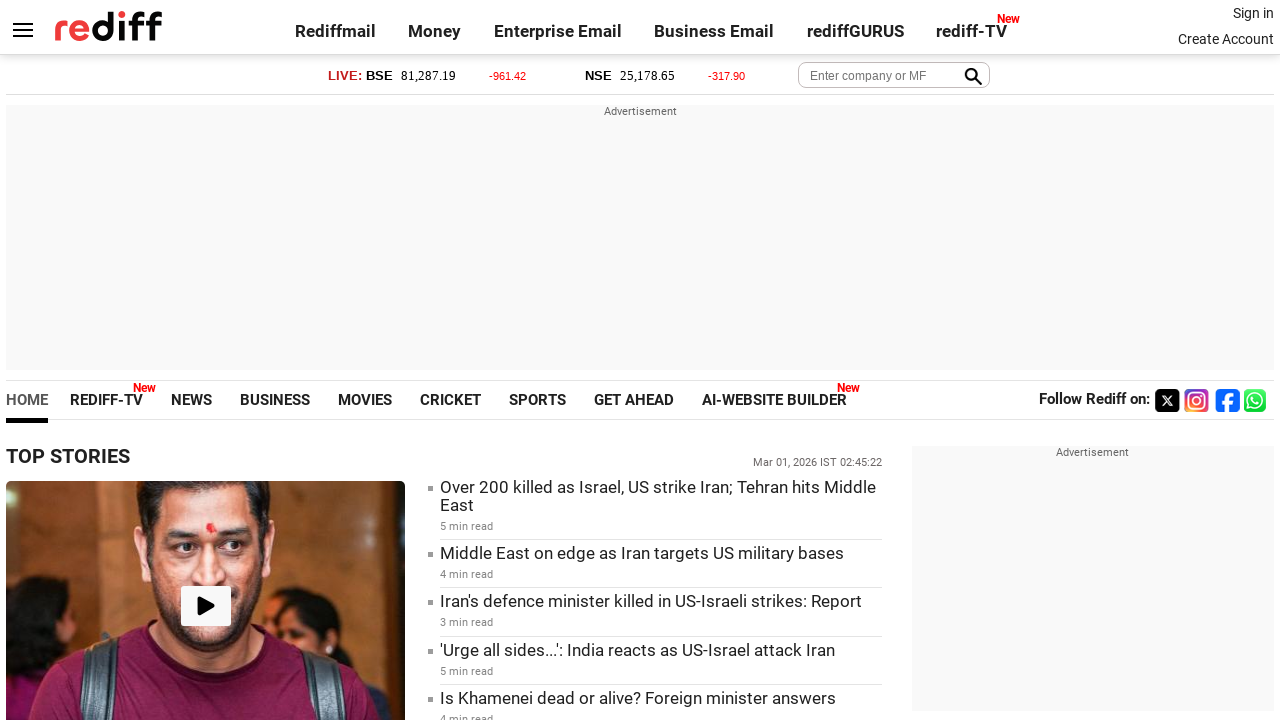

Clicked on the sign-in link/button at (1253, 13) on .signin
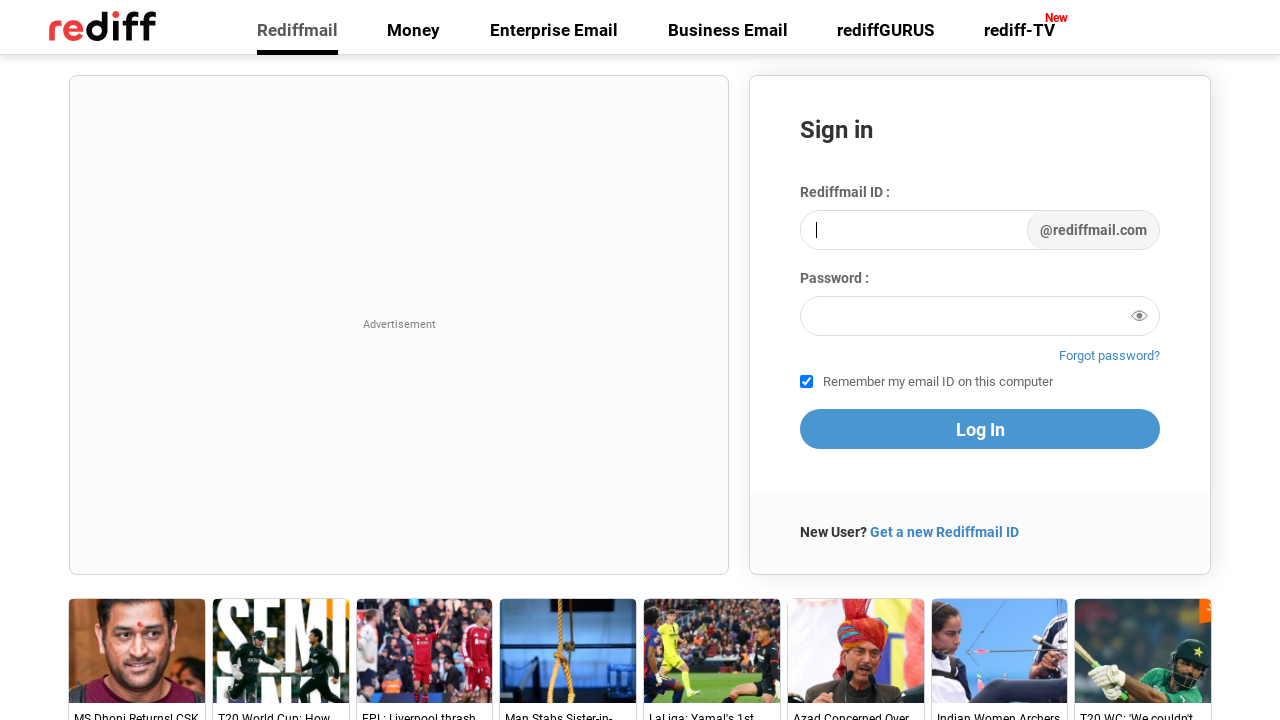

Wait for navigation to complete and page DOM loaded
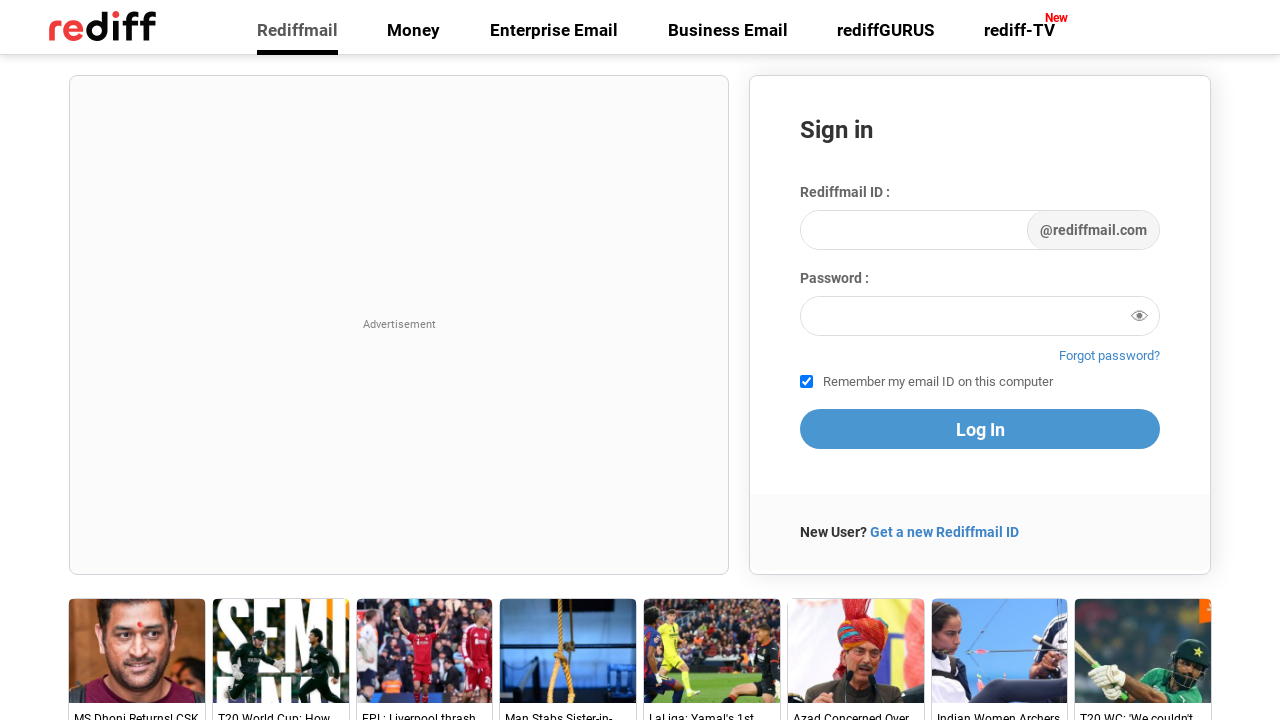

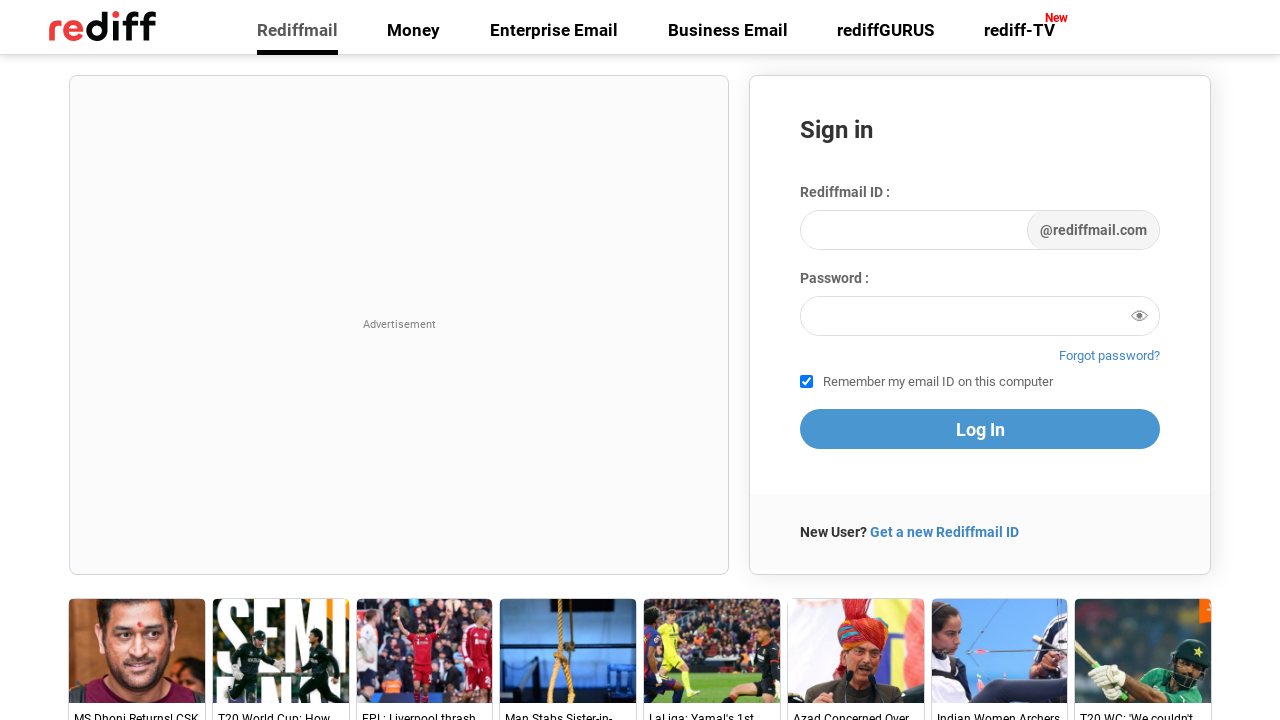